Tests JavaScript alert functionality by clicking a button to trigger an alert, verifying the alert text reads "I am a JS Alert", and then accepting the alert to close it.

Starting URL: https://the-internet.herokuapp.com/javascript_alerts

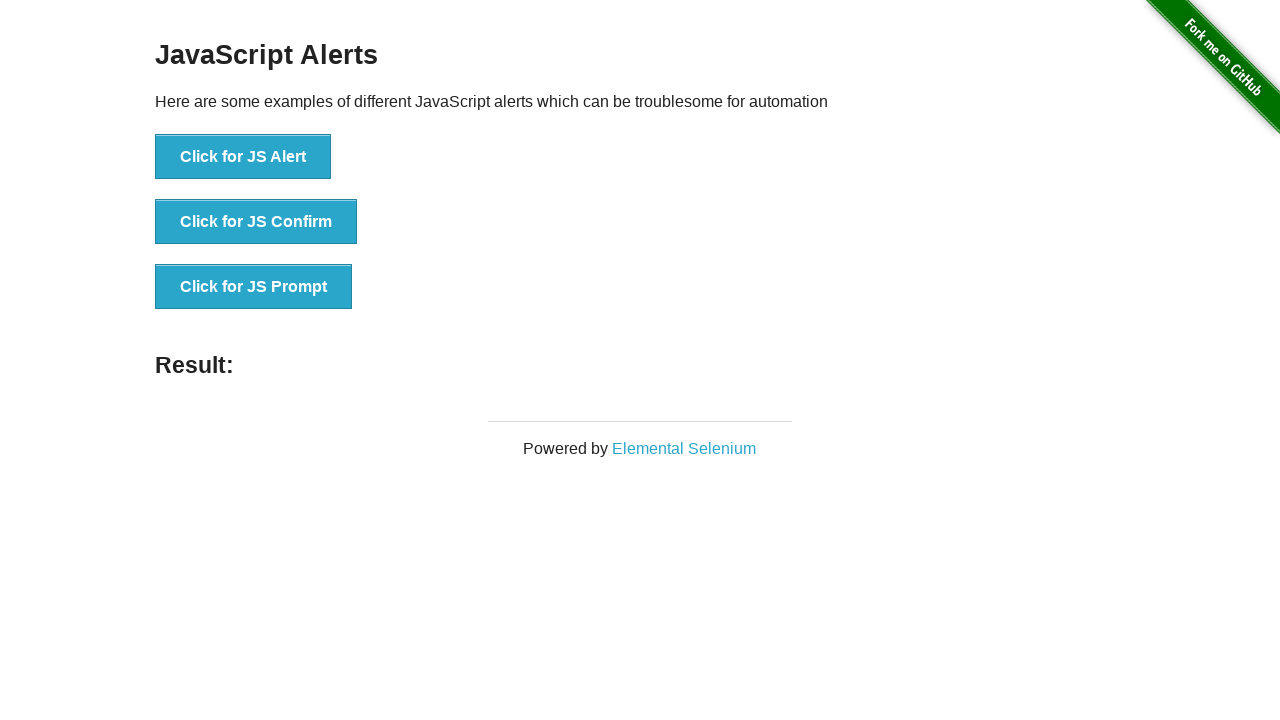

Clicked the JS Alert button at (243, 157) on xpath=//*[text()='Click for JS Alert']
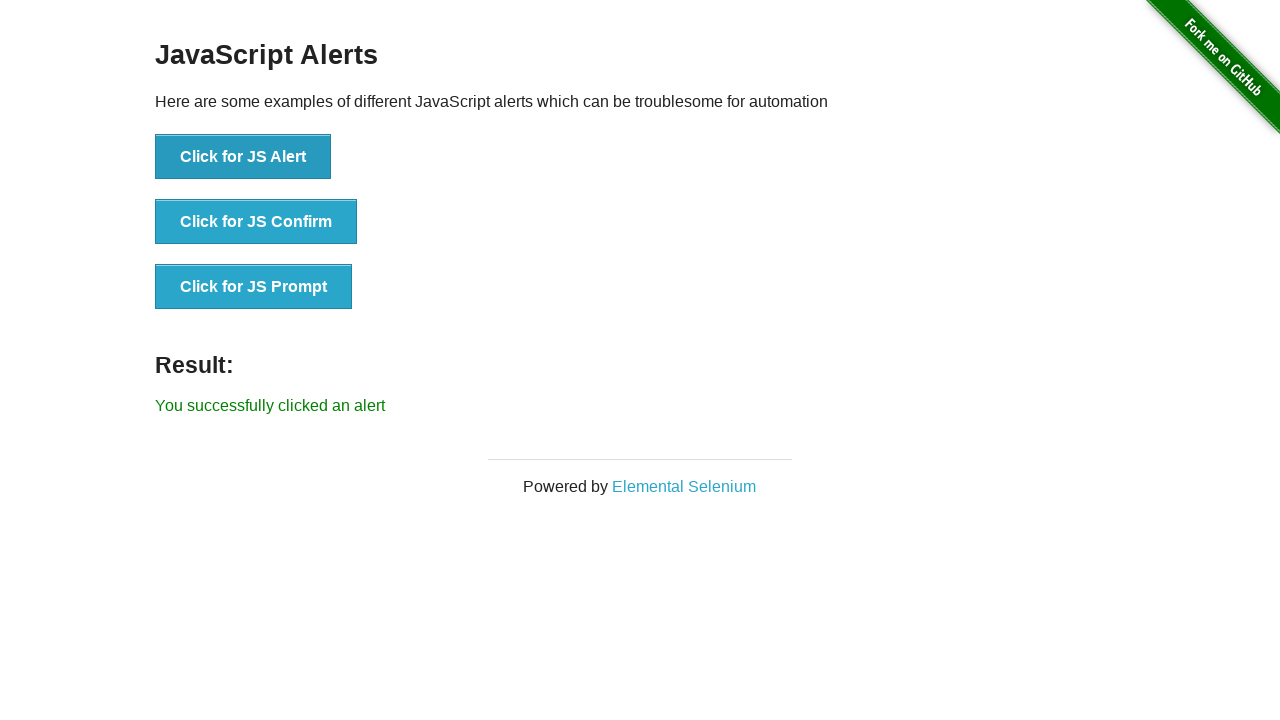

Registered initial dialog handler
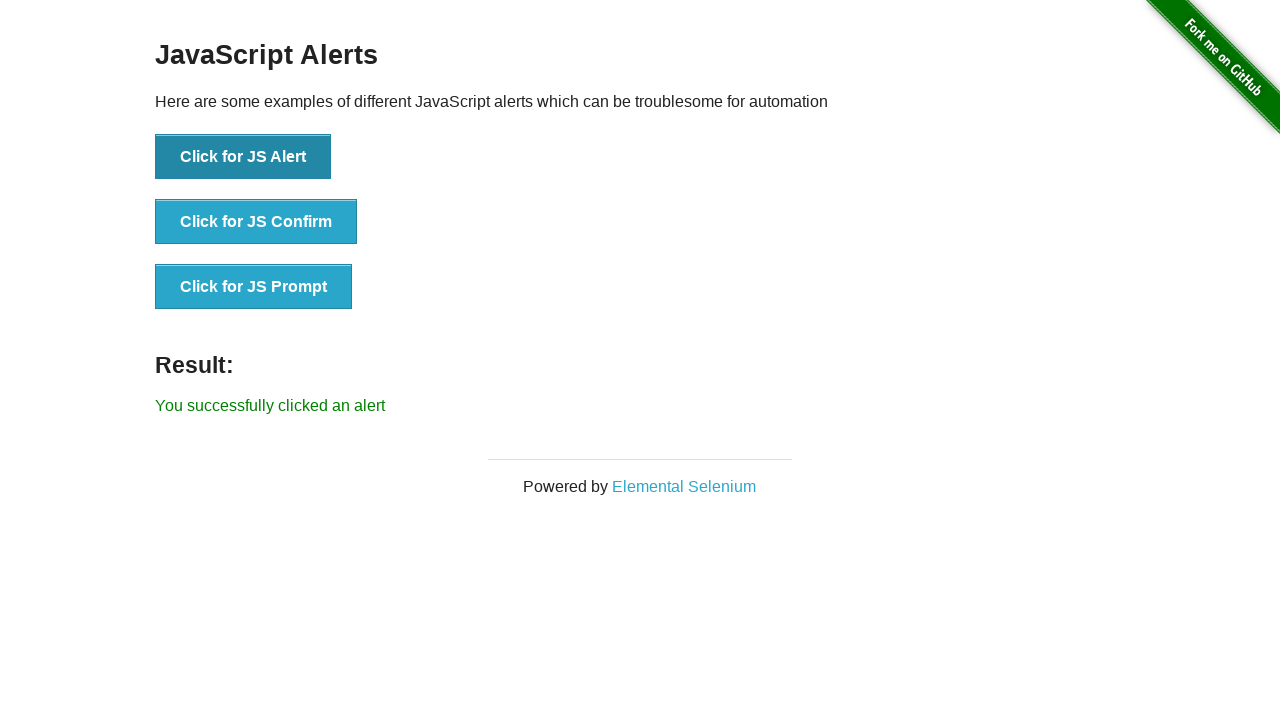

Removed initial dialog handler
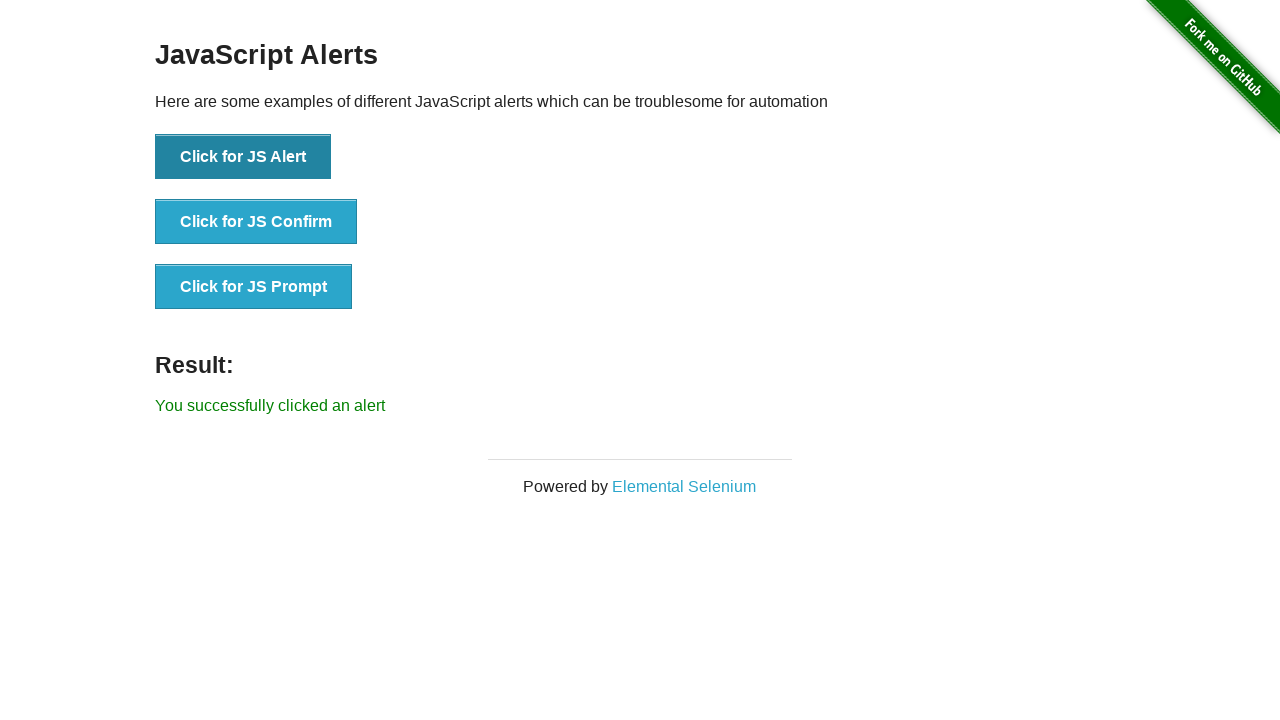

Registered alert dialog handler with assertion
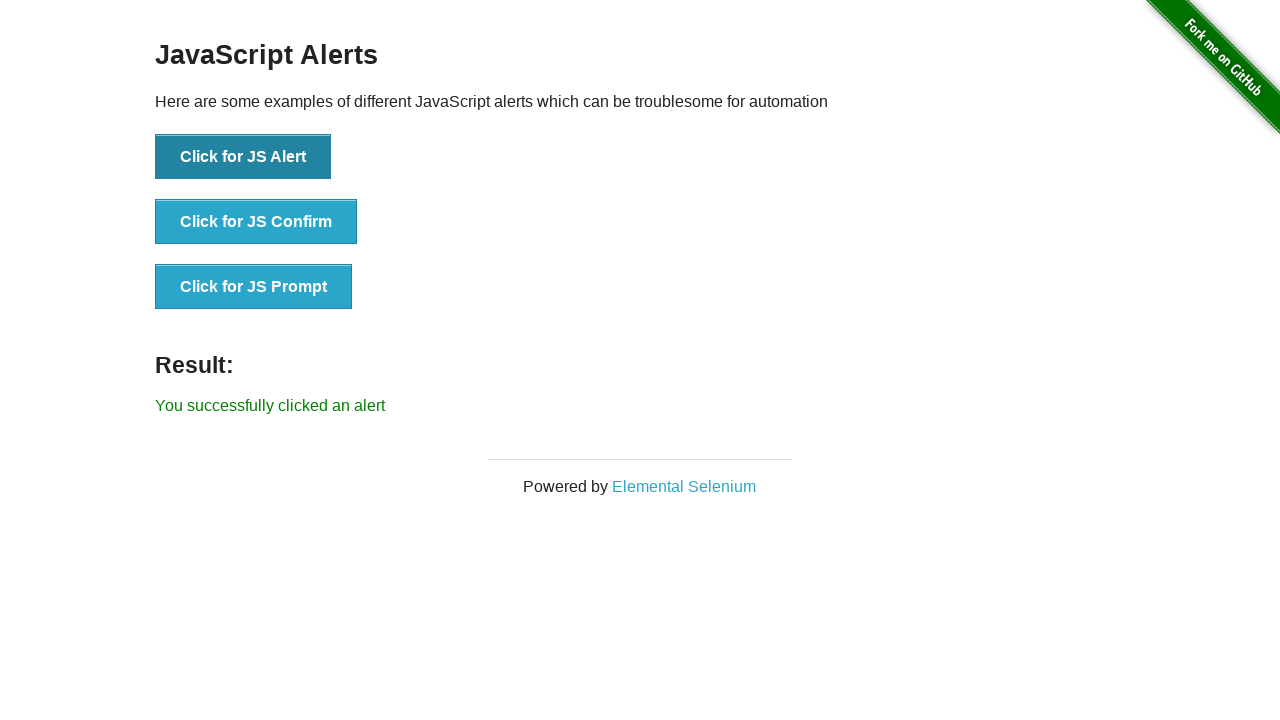

Clicked the JS Alert button to trigger alert at (243, 157) on xpath=//button[text()='Click for JS Alert']
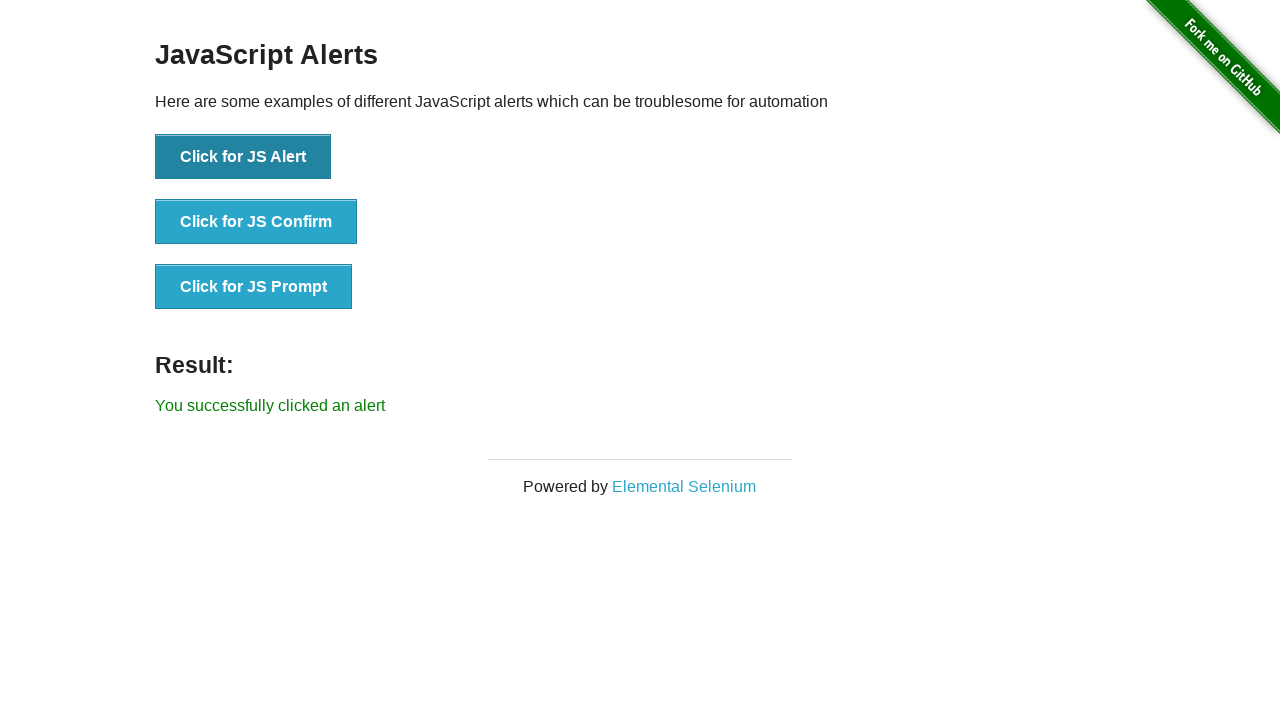

Waited 500ms for alert to be handled
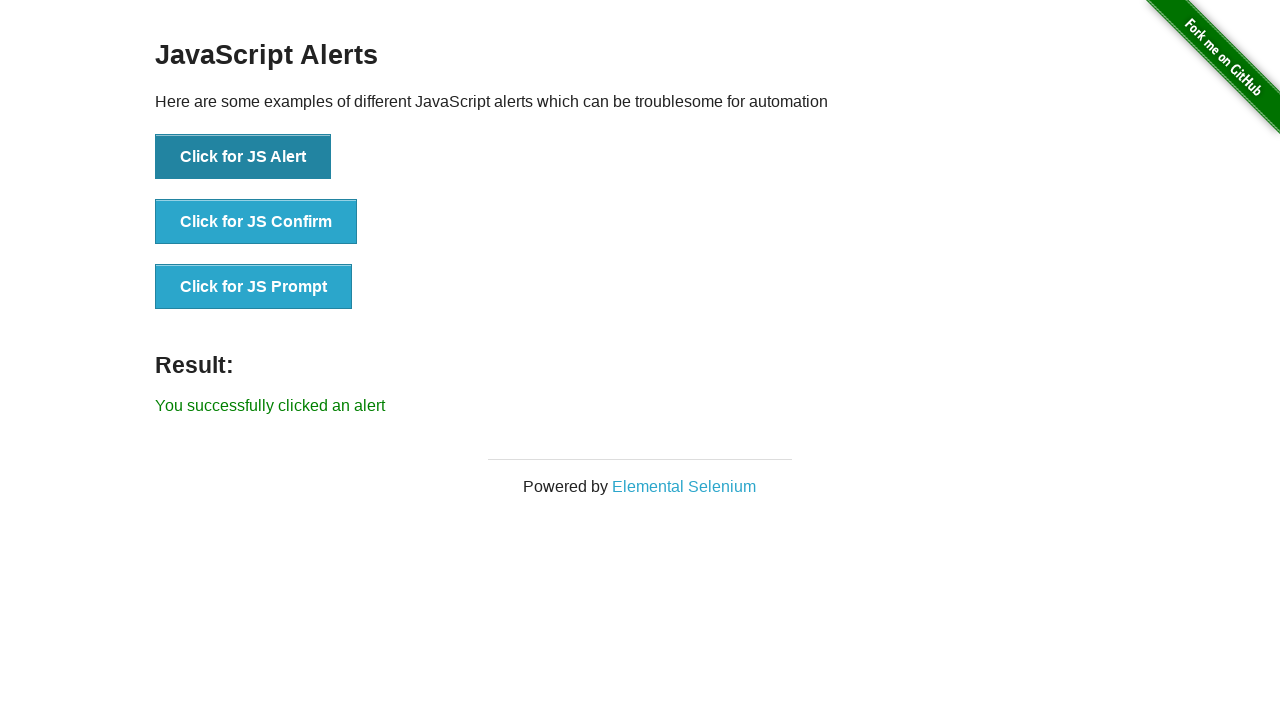

Verified JS Alert button is still visible after alert closed
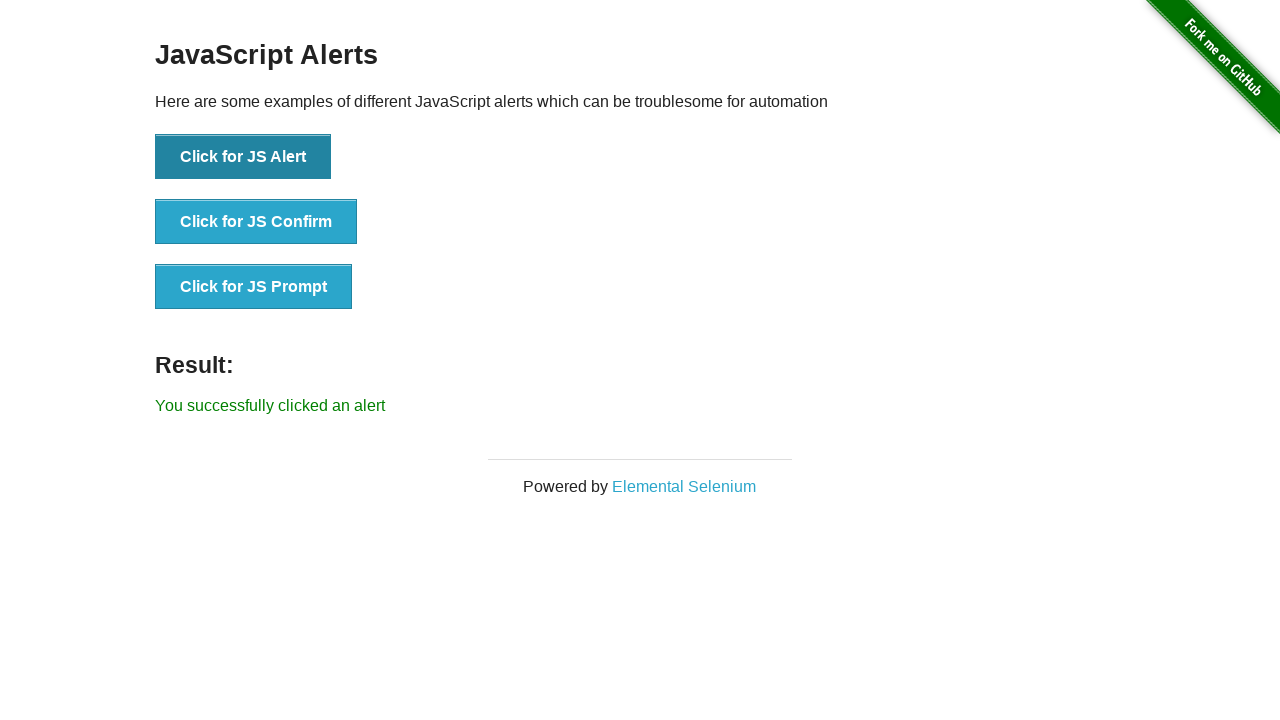

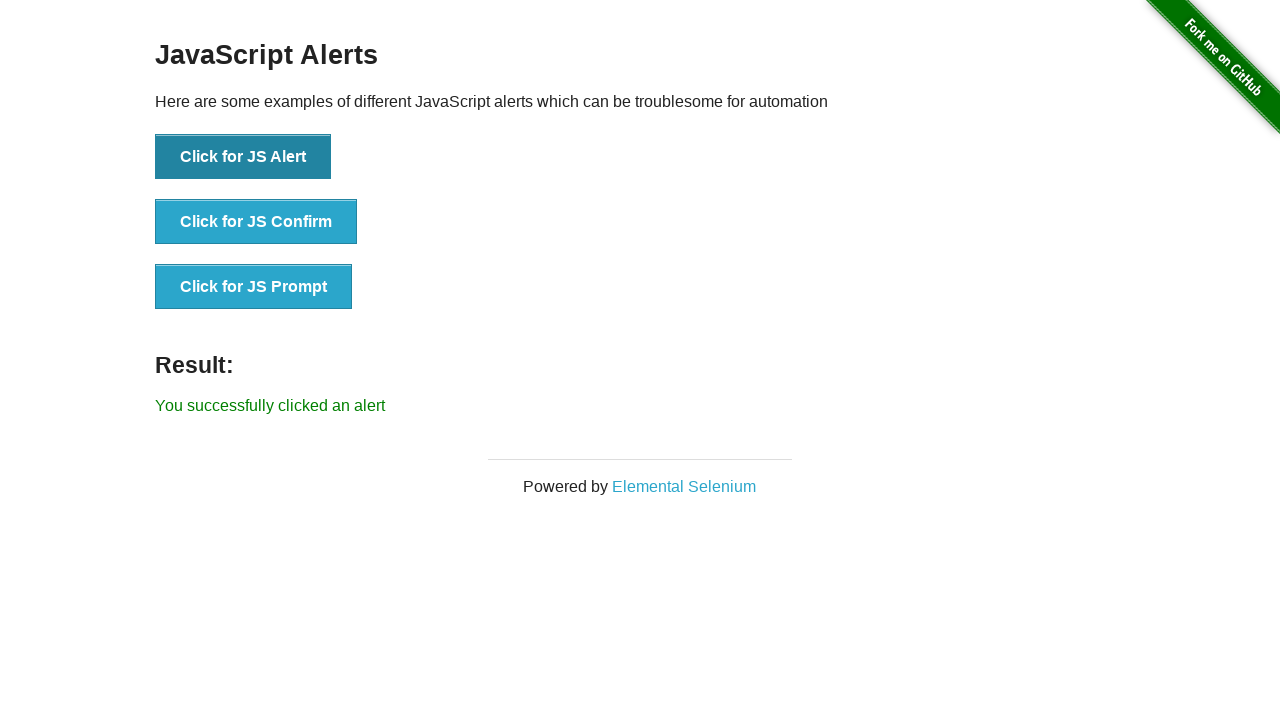